Tests descending order sorting on a data table without attributes by clicking the 4th column header twice and verifying the due values are sorted in descending order

Starting URL: http://the-internet.herokuapp.com/tables

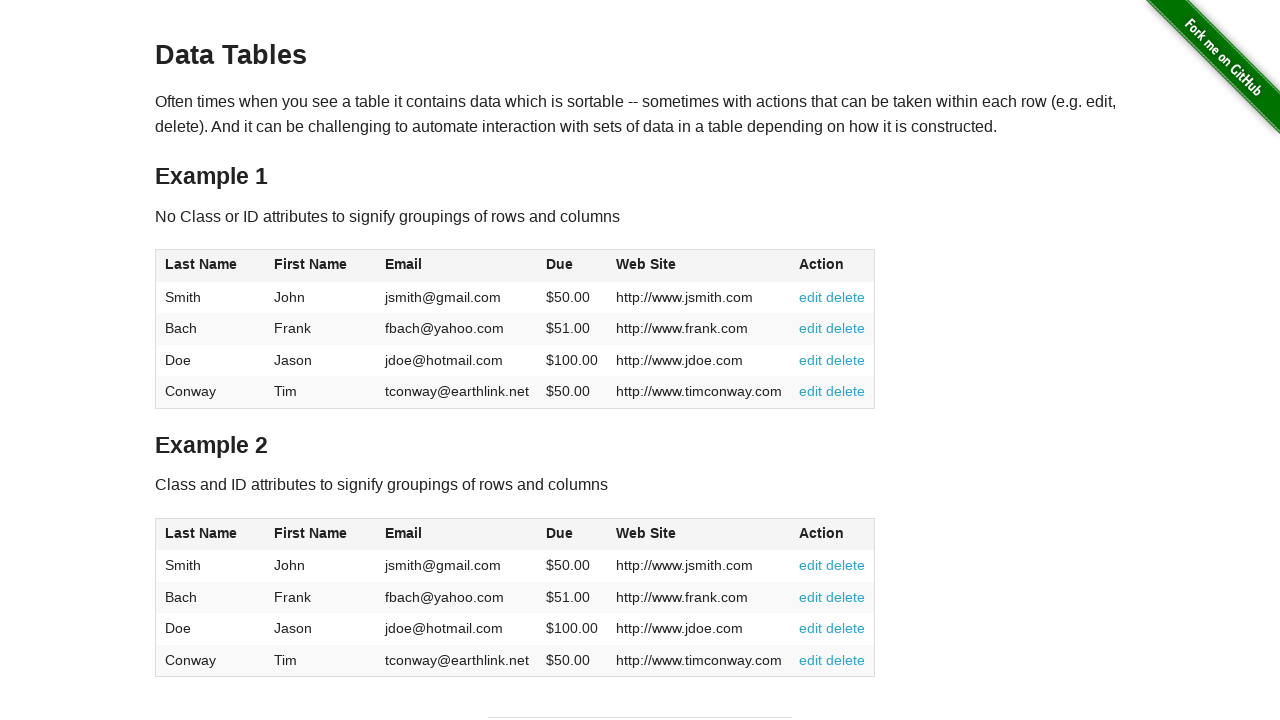

Clicked 4th column header (Due) to sort ascending at (572, 266) on #table1 thead tr th:nth-of-type(4)
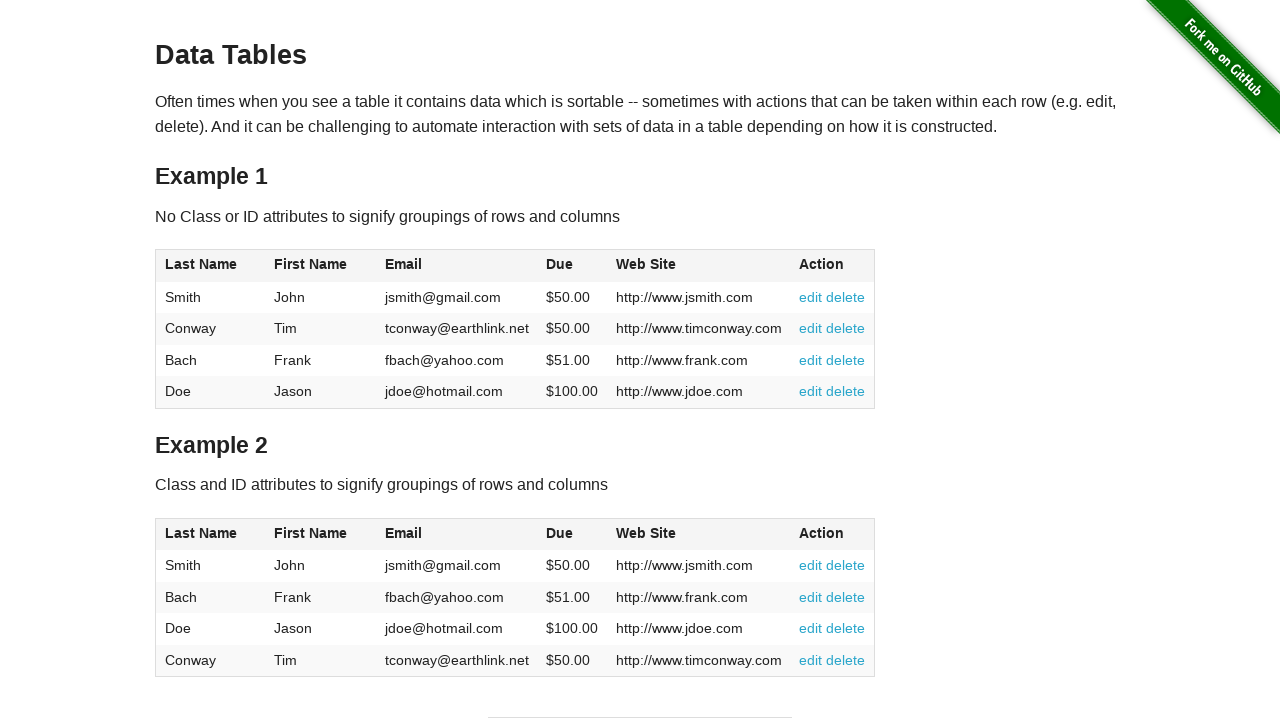

Clicked 4th column header (Due) again to sort descending at (572, 266) on #table1 thead tr th:nth-of-type(4)
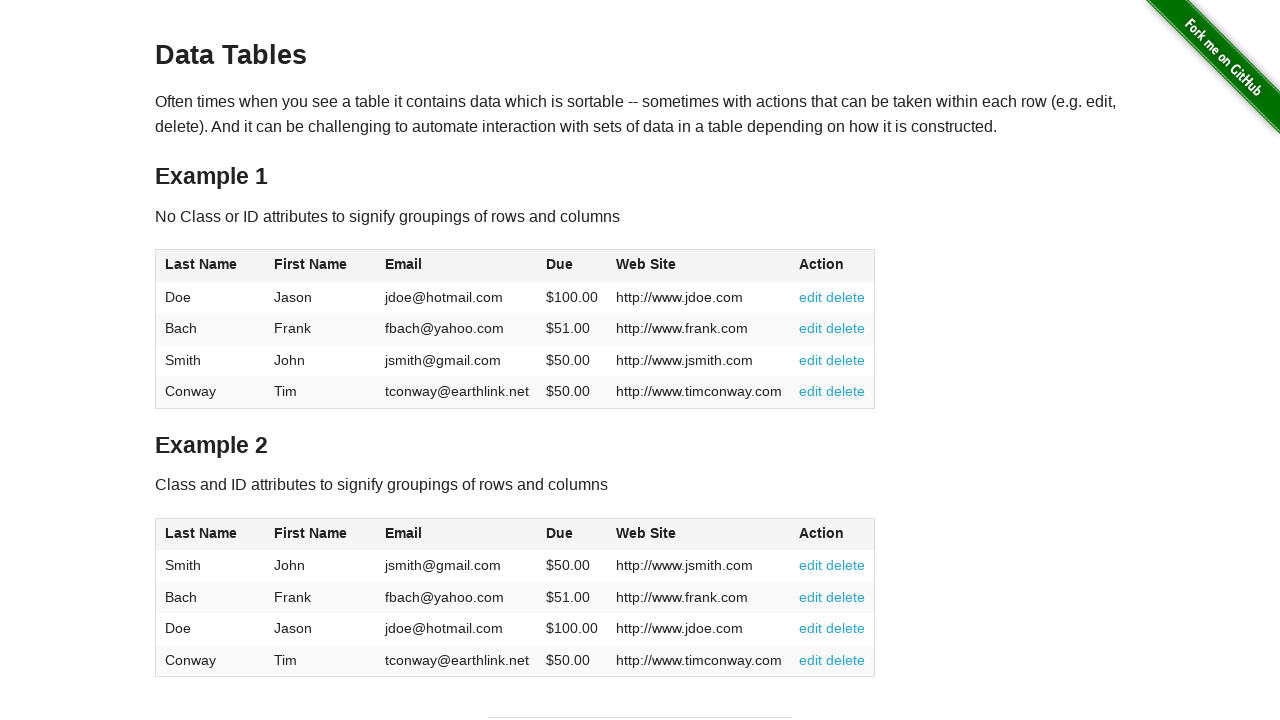

Table data loaded and visible in descending order
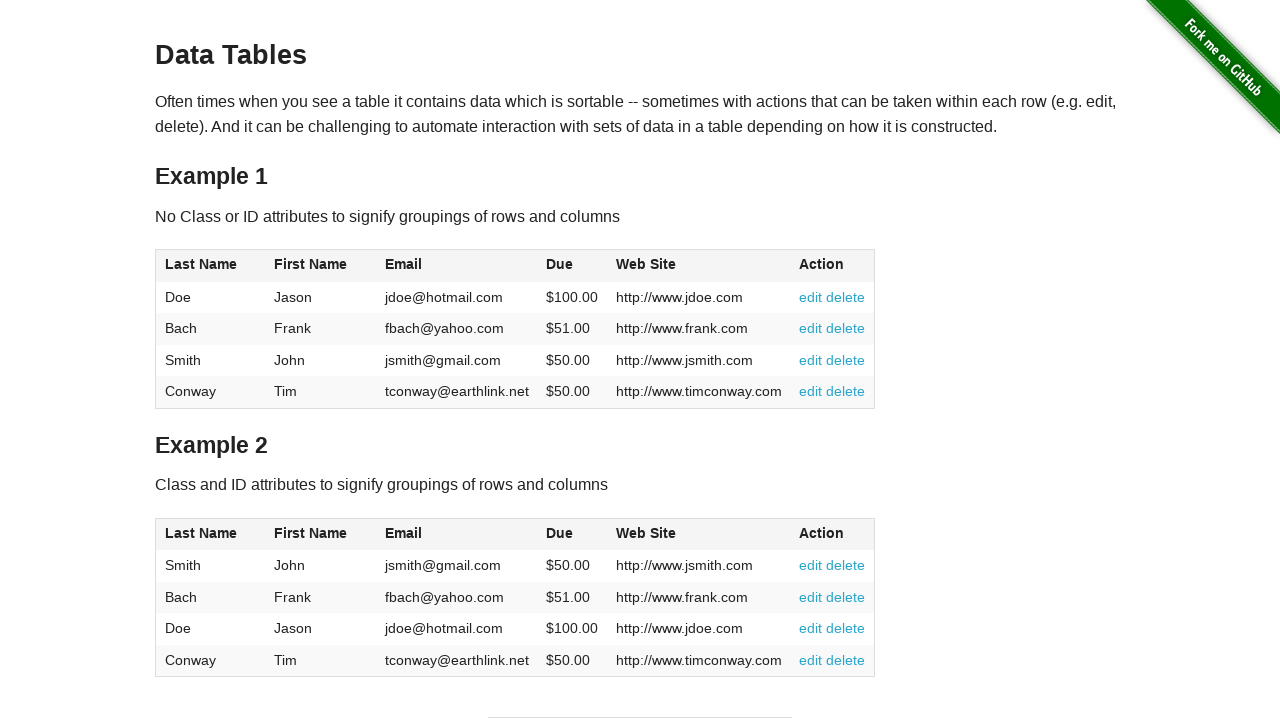

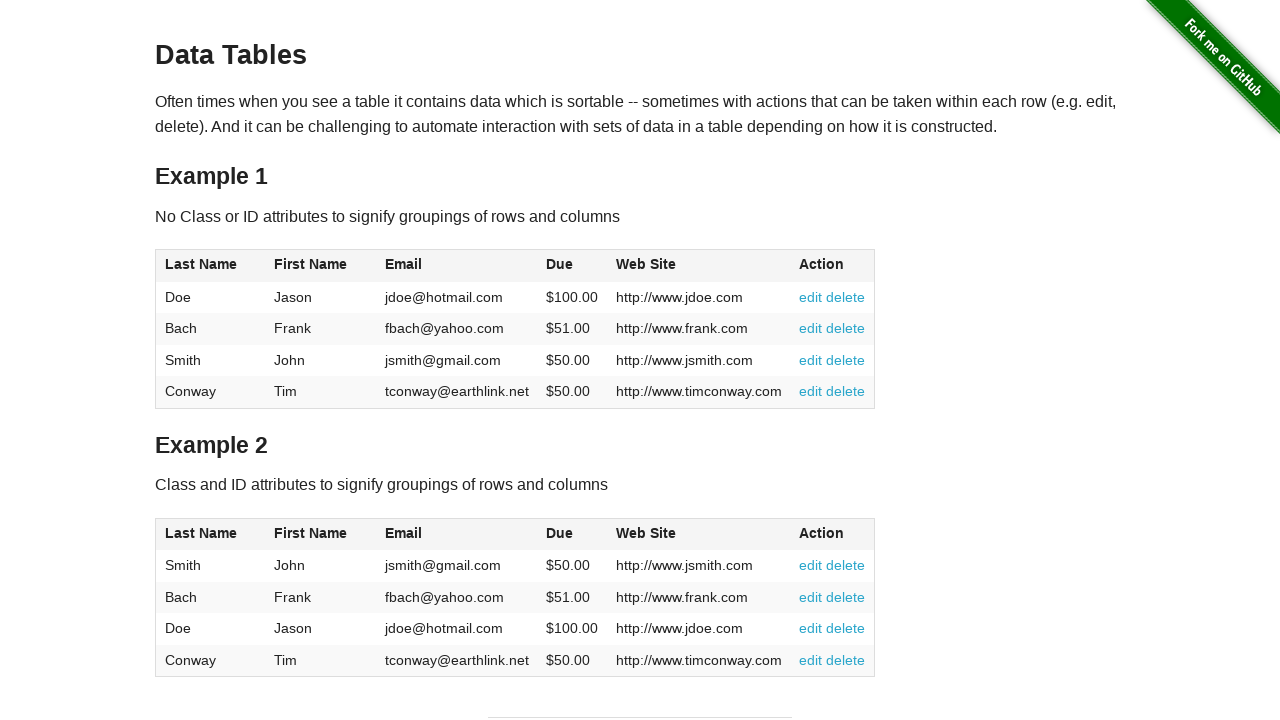